Tests various checkbox interactions including basic checkboxes, toggle switches, disabled state verification, and multi-select options

Starting URL: https://leafground.com/checkbox.xhtml

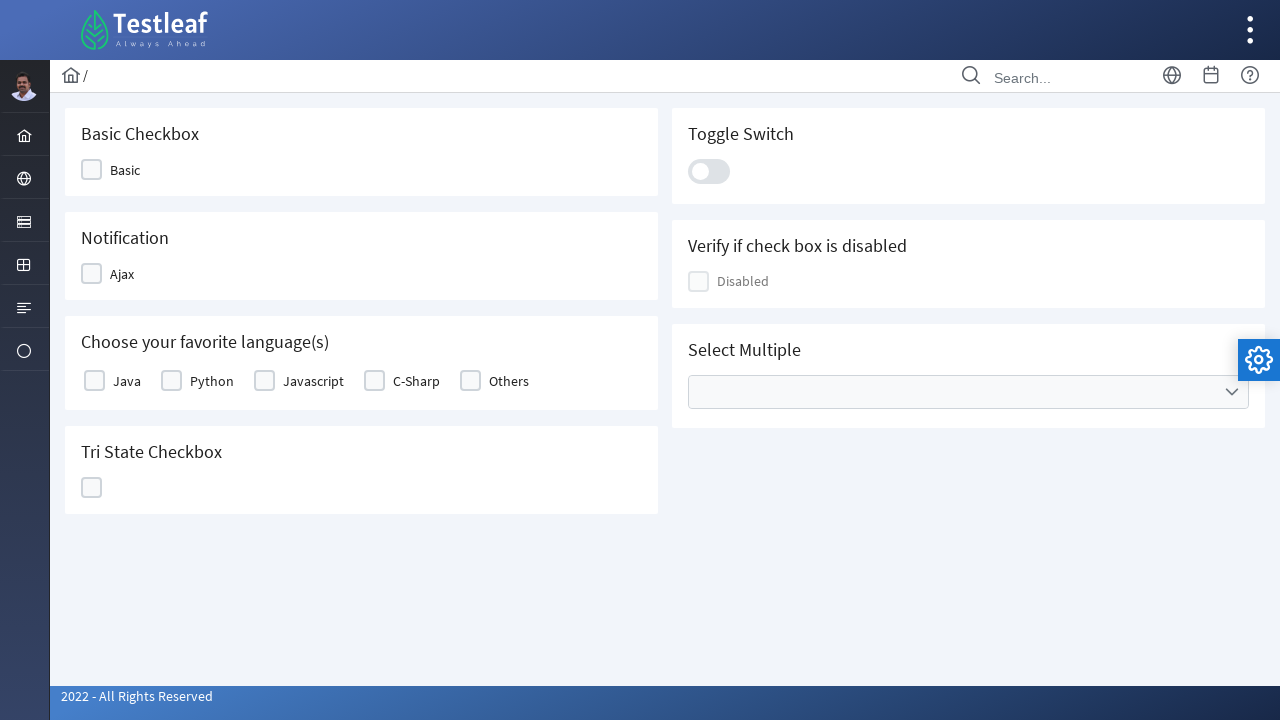

Clicked Basic checkbox at (92, 170) on xpath=//span[text()='Basic']//preceding-sibling::div[1]
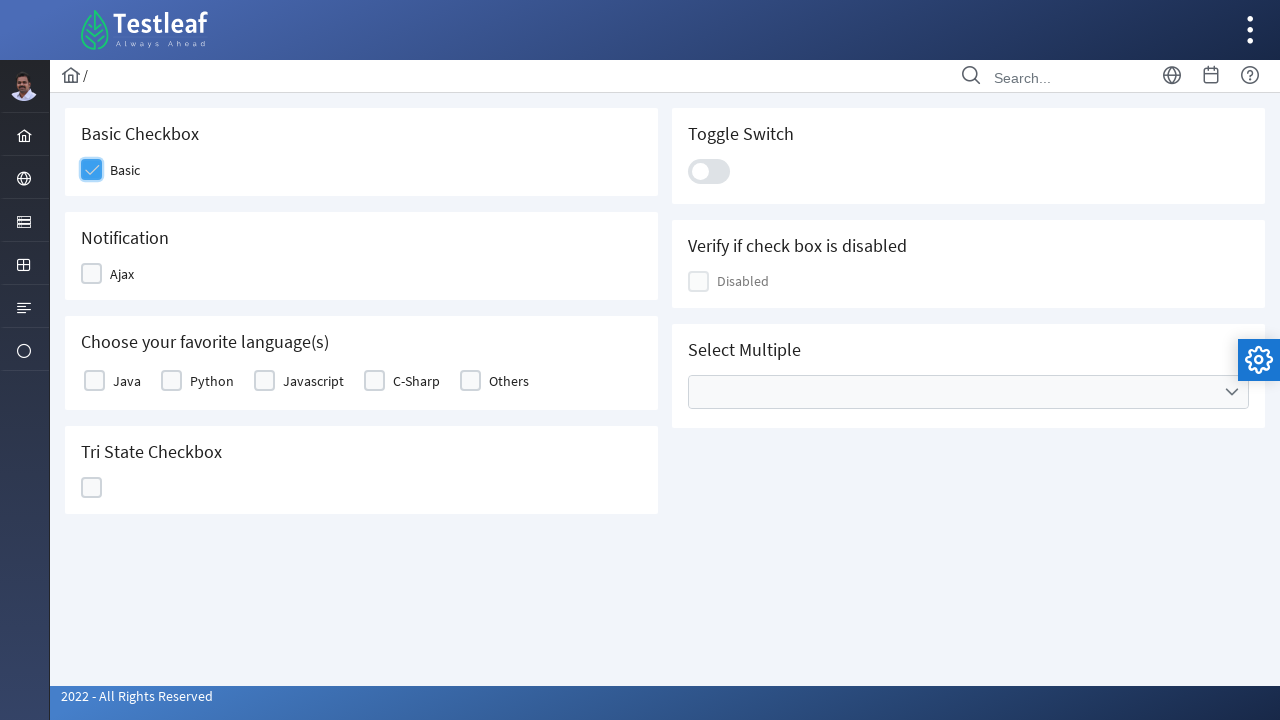

Clicked Ajax checkbox at (92, 274) on xpath=//span[text()='Ajax']//preceding-sibling::div[1]
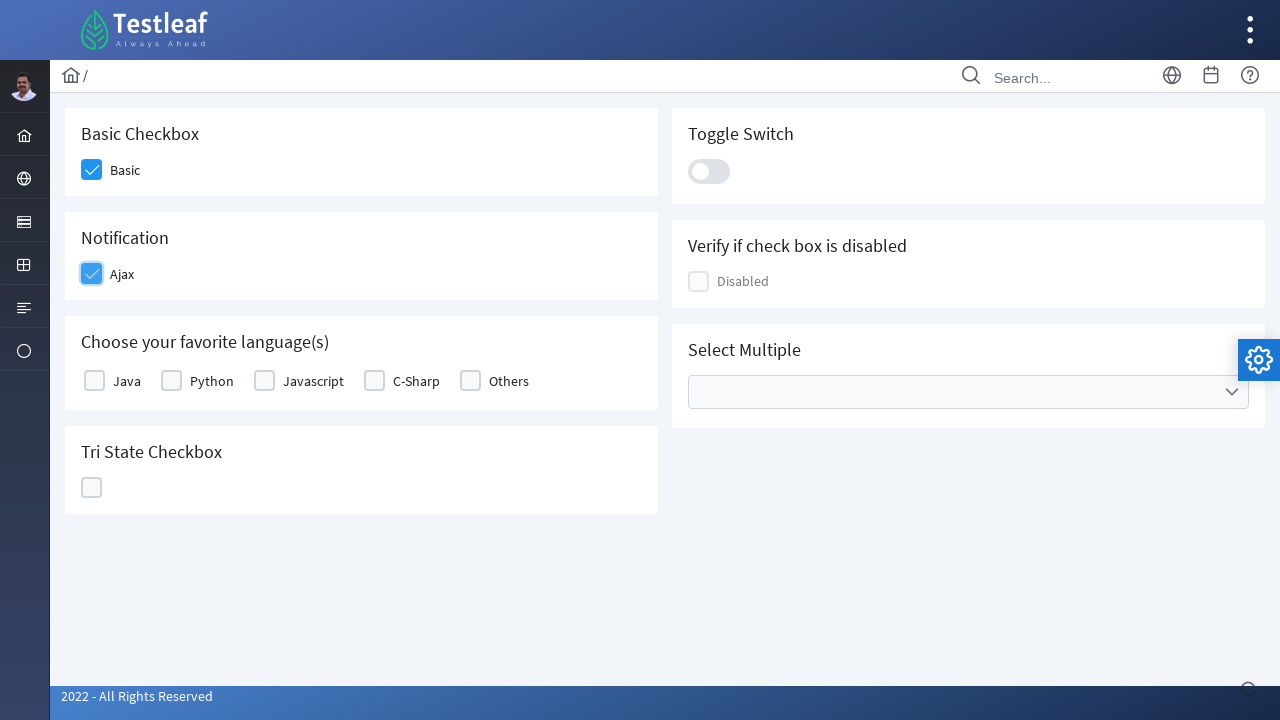

Clicked Java checkbox at (94, 381) on xpath=//label[text()='Java']/preceding-sibling::div
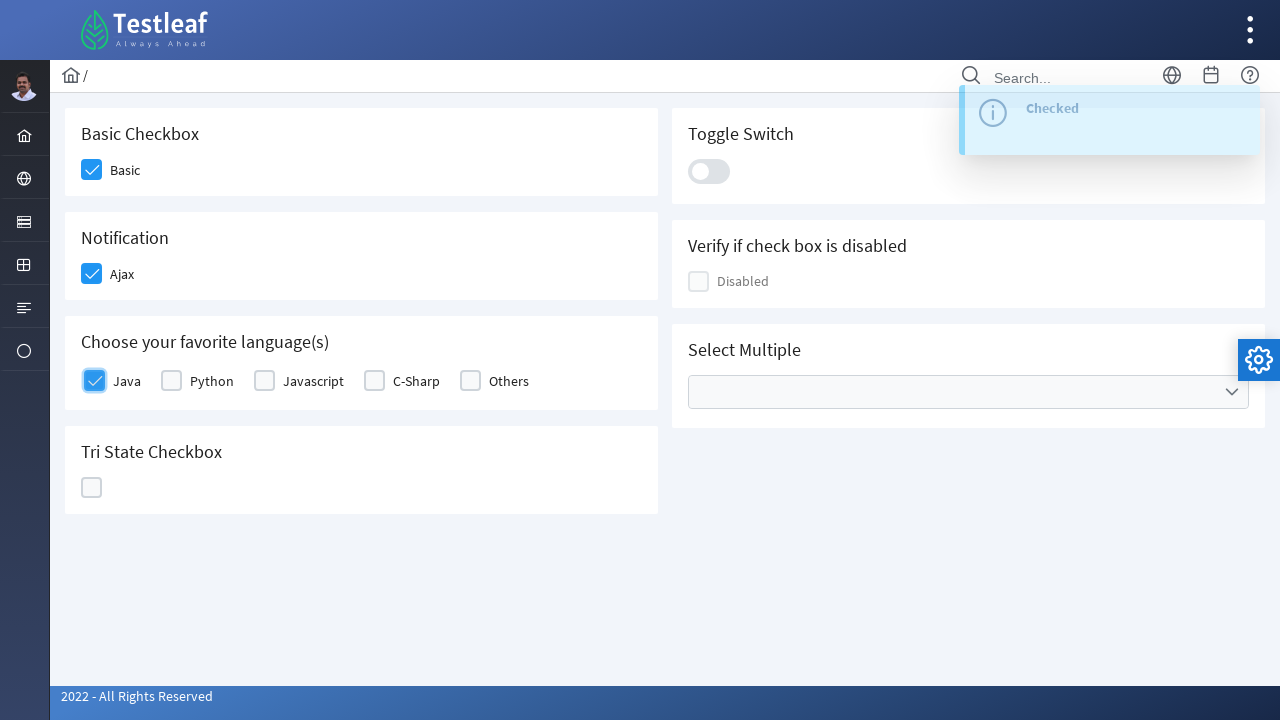

Clicked toggle switch at (709, 171) on xpath=//div[@class='ui-toggleswitch-slider']
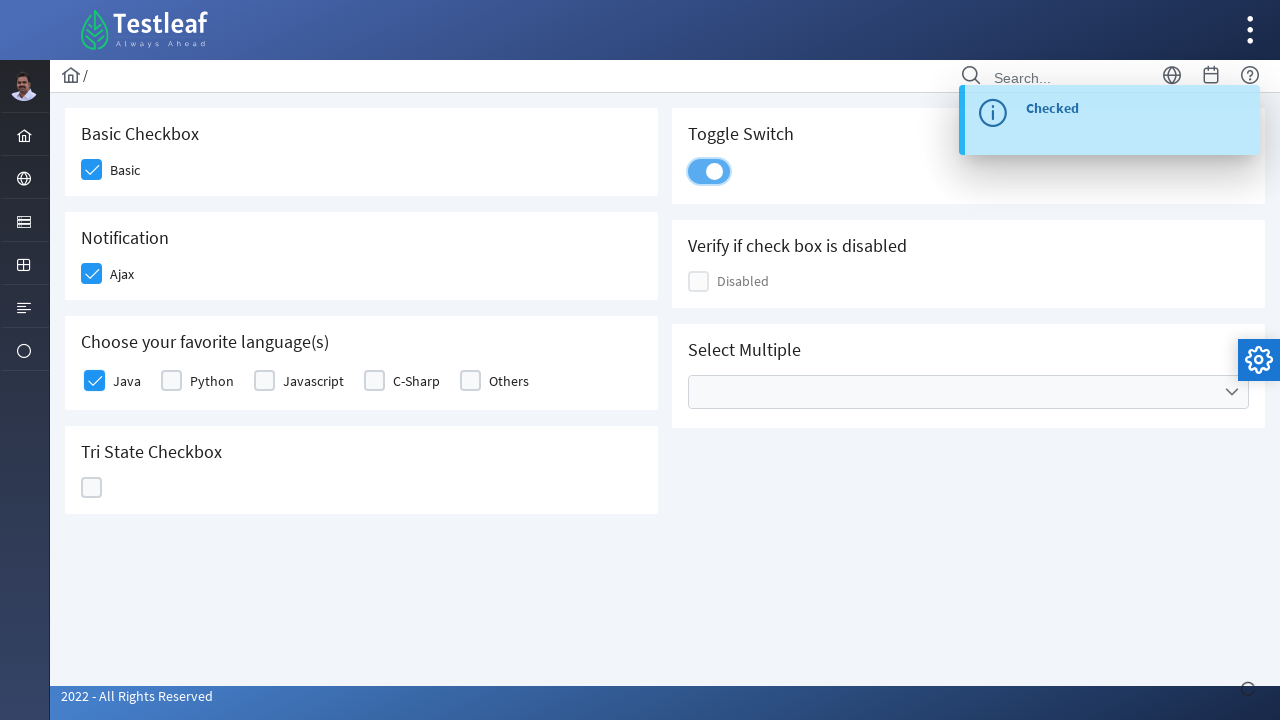

Set up dialog handler to accept alerts
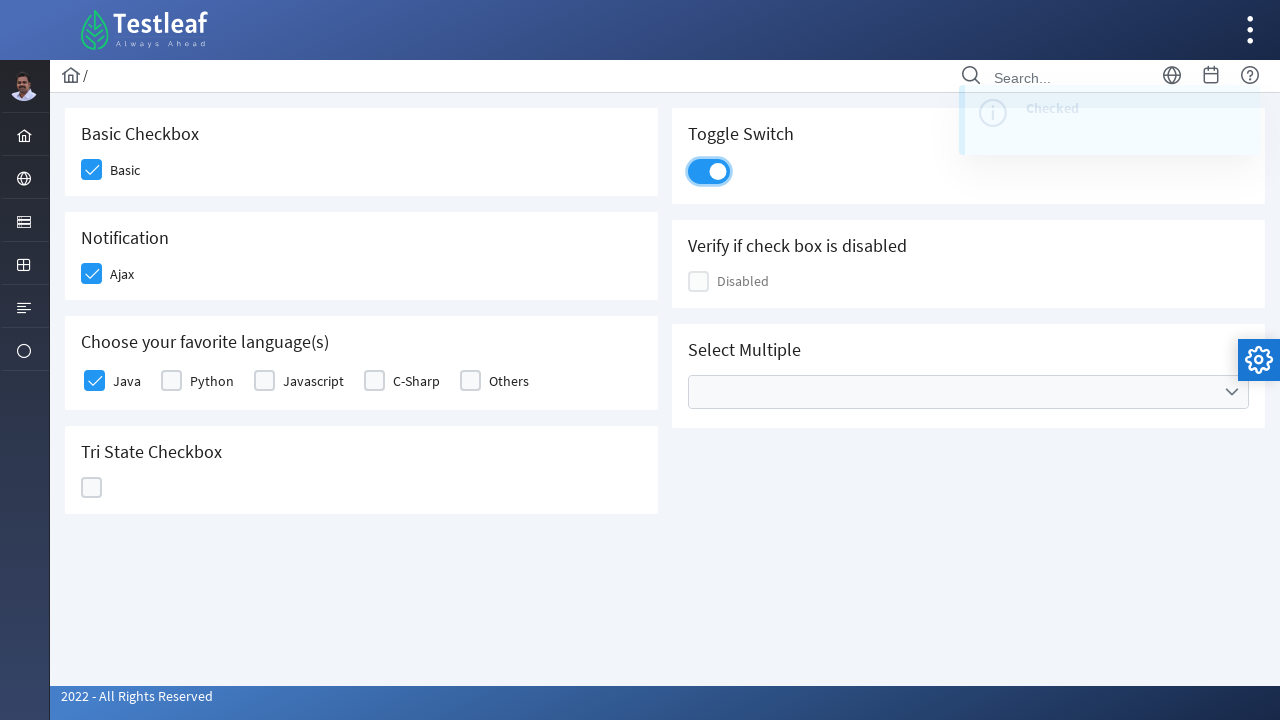

Located disabled checkbox element
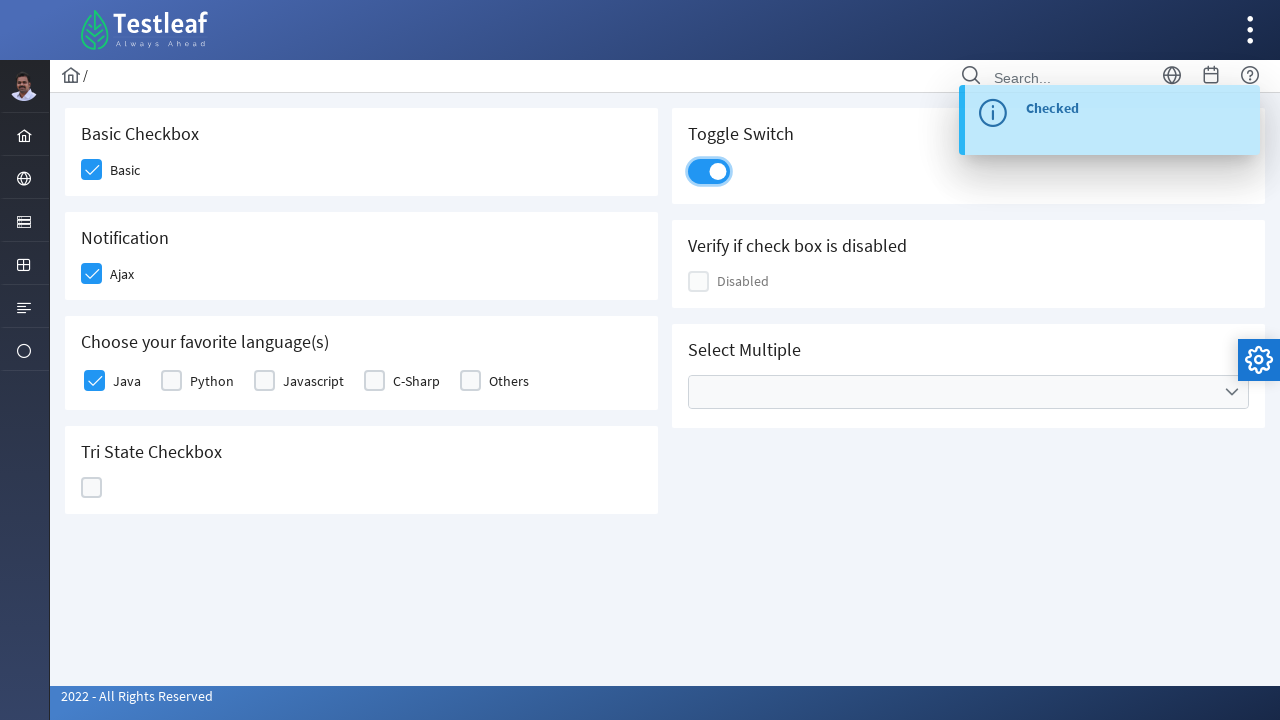

Verified checkbox enabled state: True
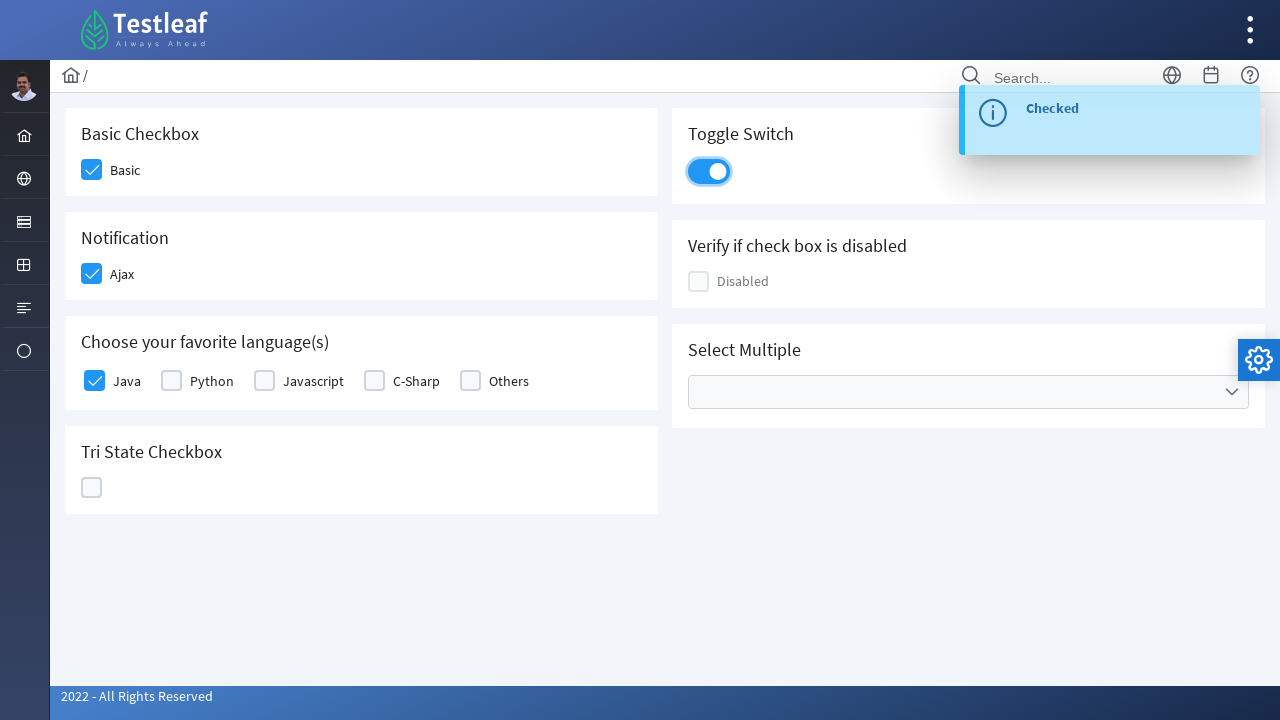

Clicked Cities dropdown at (968, 392) on xpath=//ul[@data-label='Cities']
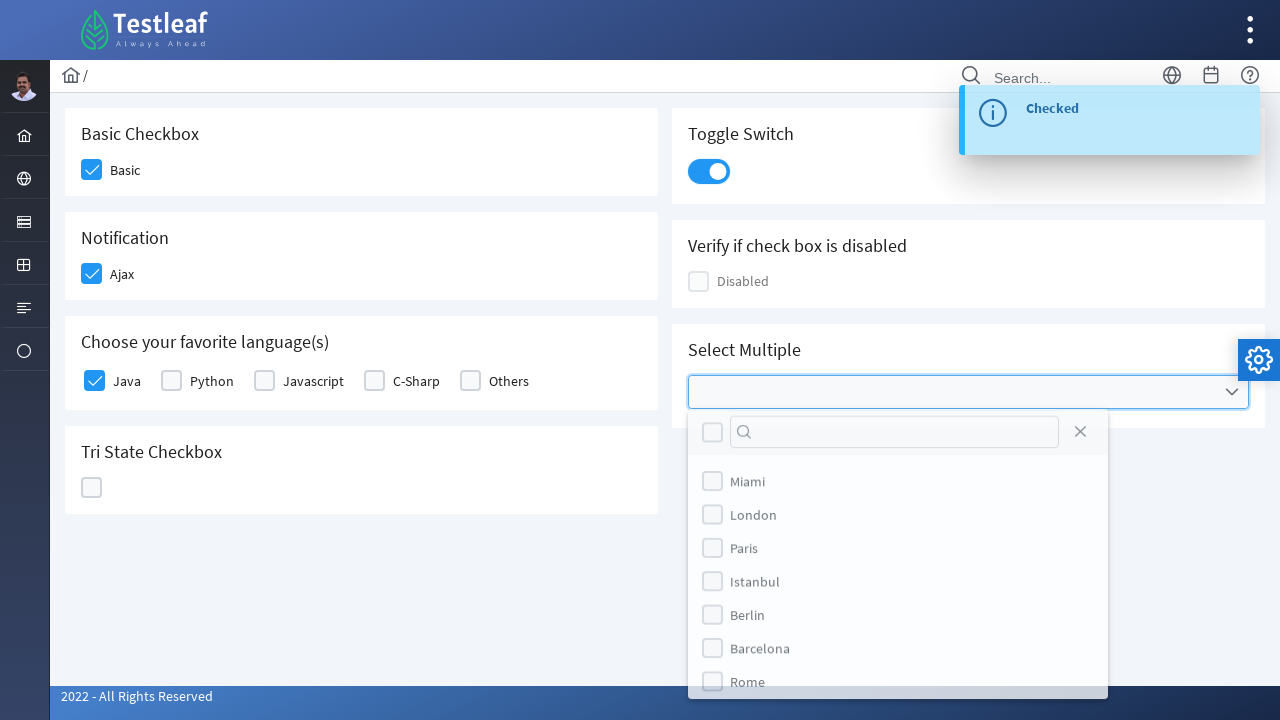

Selected Miami from Cities dropdown at (712, 484) on xpath=//label[text()='Miami']/preceding-sibling::div
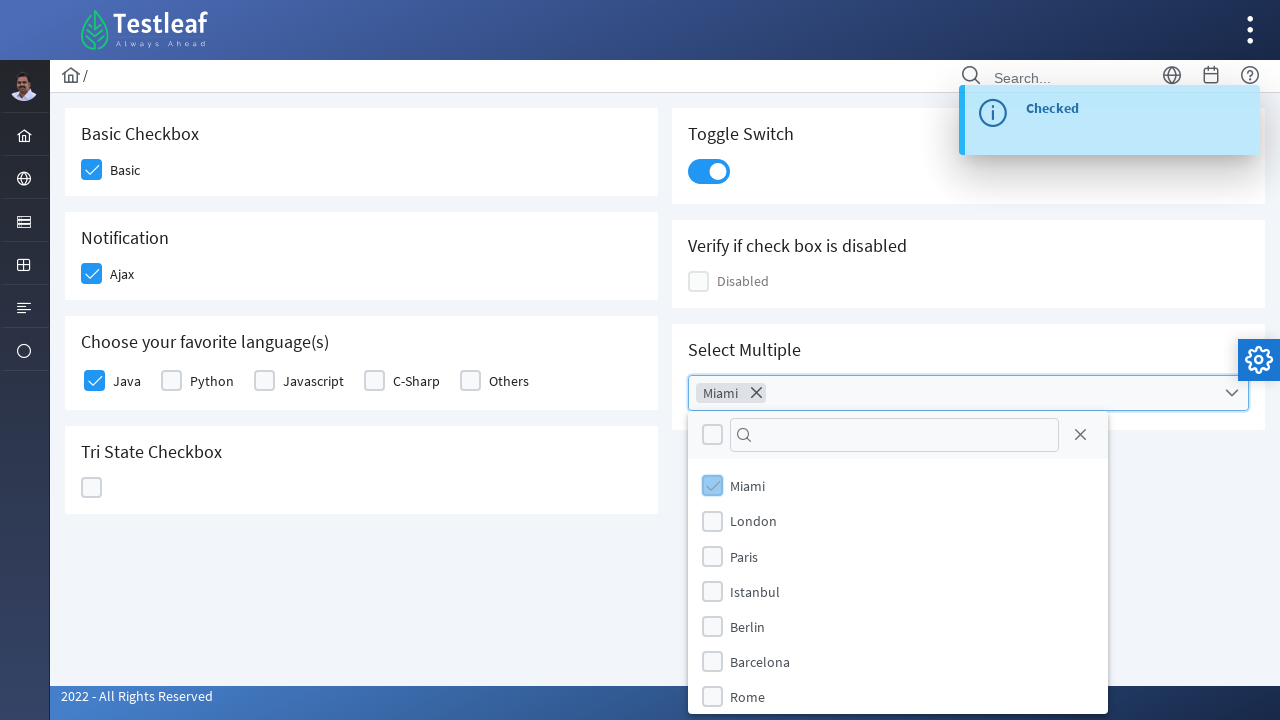

Selected London from Cities dropdown at (712, 521) on xpath=//label[text()='London']/preceding-sibling::div
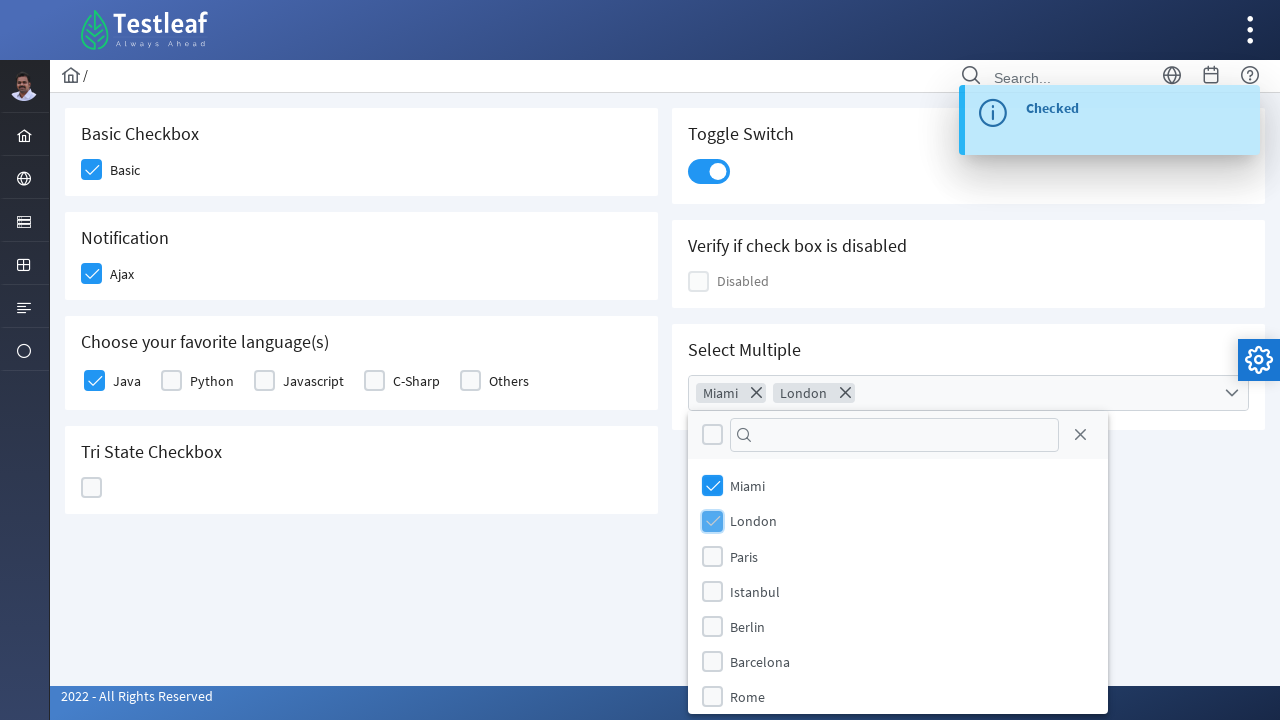

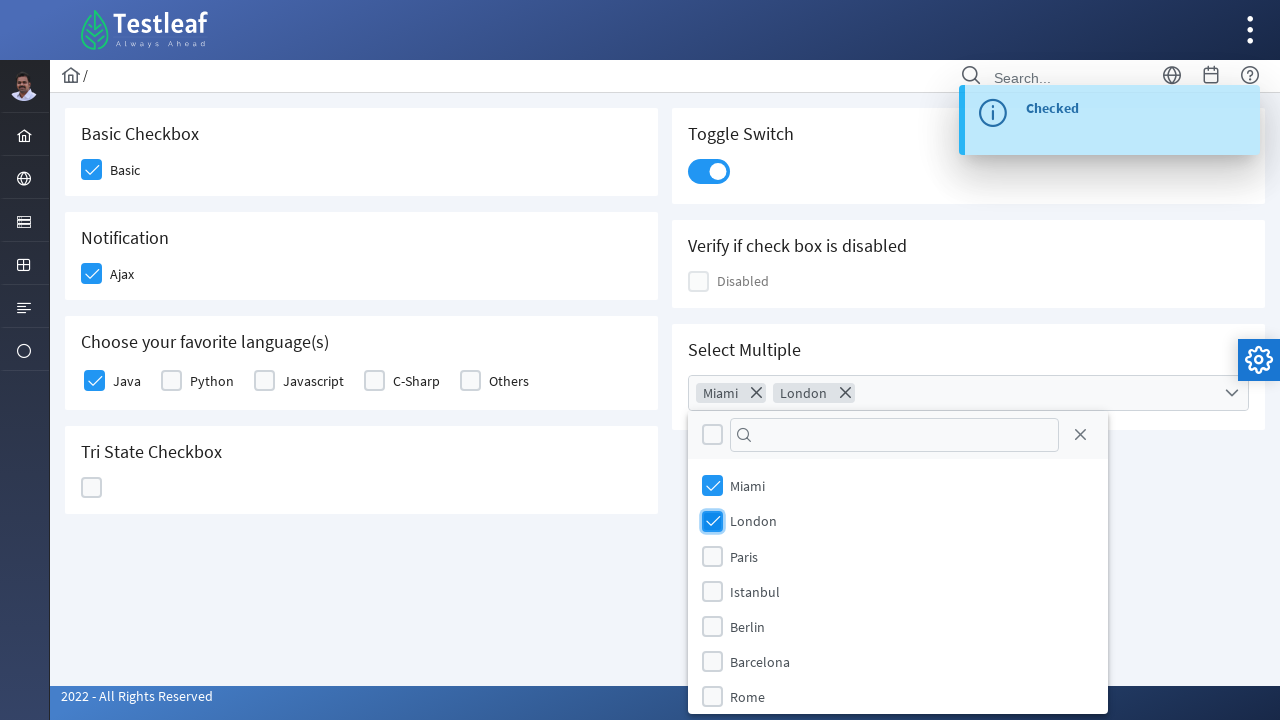